Tests alert with OK and Cancel buttons by clicking Cancel and verifying the resulting text

Starting URL: https://demo.automationtesting.in/Alerts.html

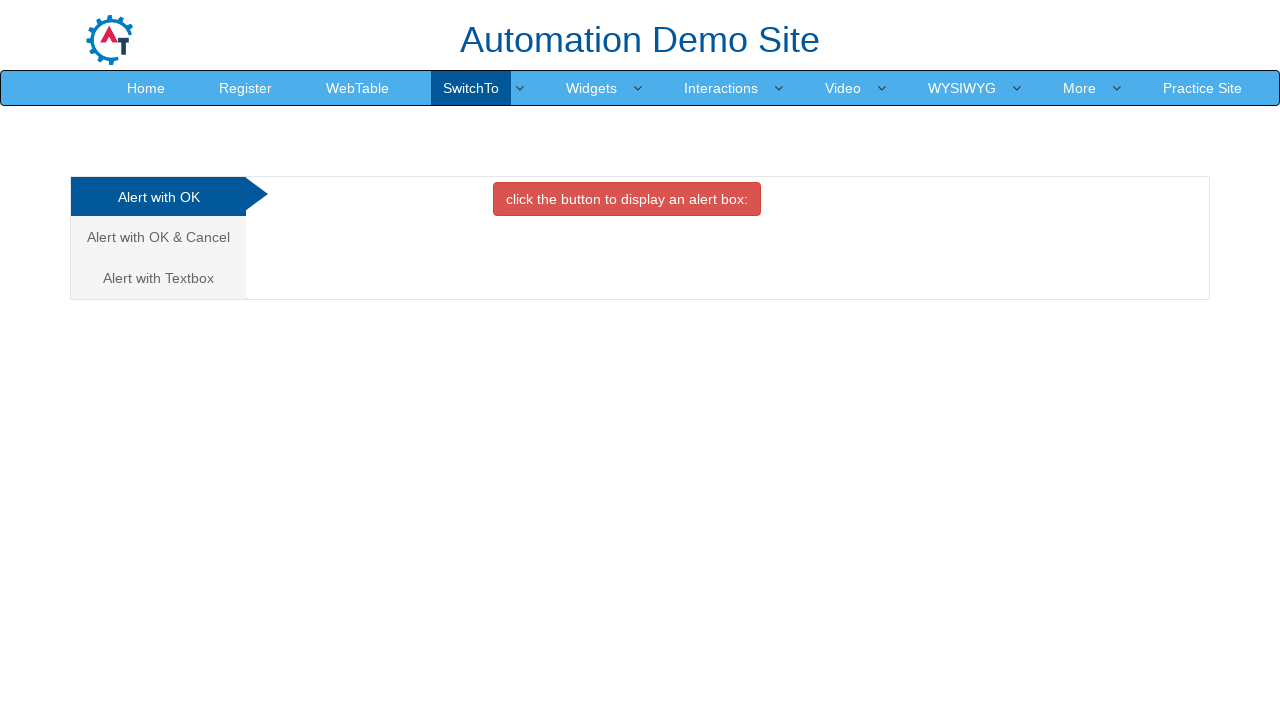

Clicked on 'Alert with OK & Cancel' tab at (158, 237) on text='Alert with OK & Cancel '
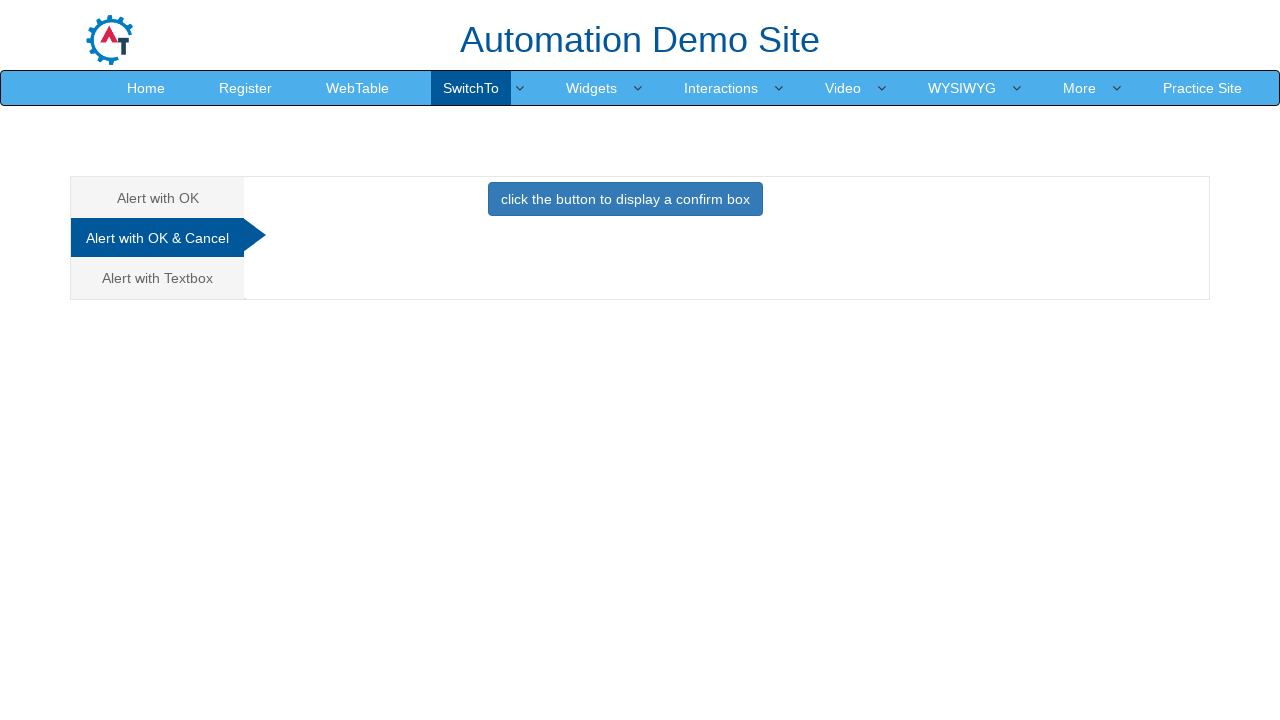

Clicked button to display confirm box at (625, 199) on xpath=//button[contains(text(),'click the button to display a confirm box ')]
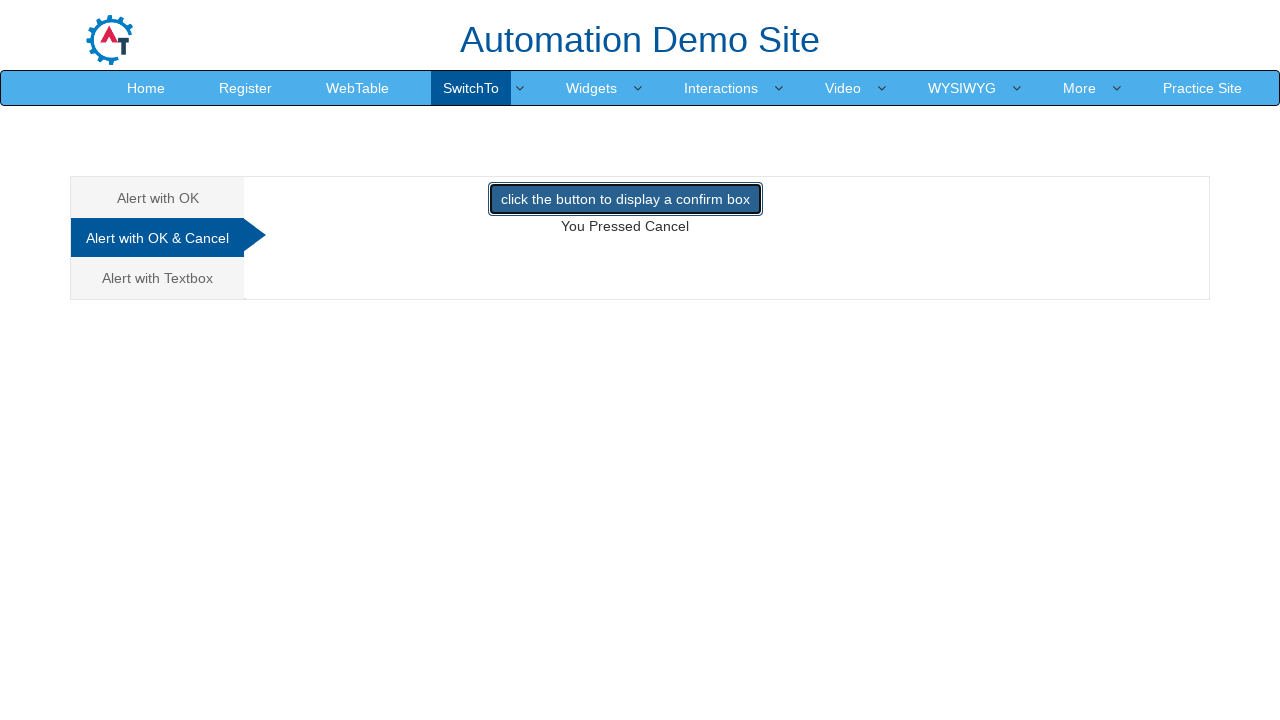

Registered dialog handler to dismiss alert
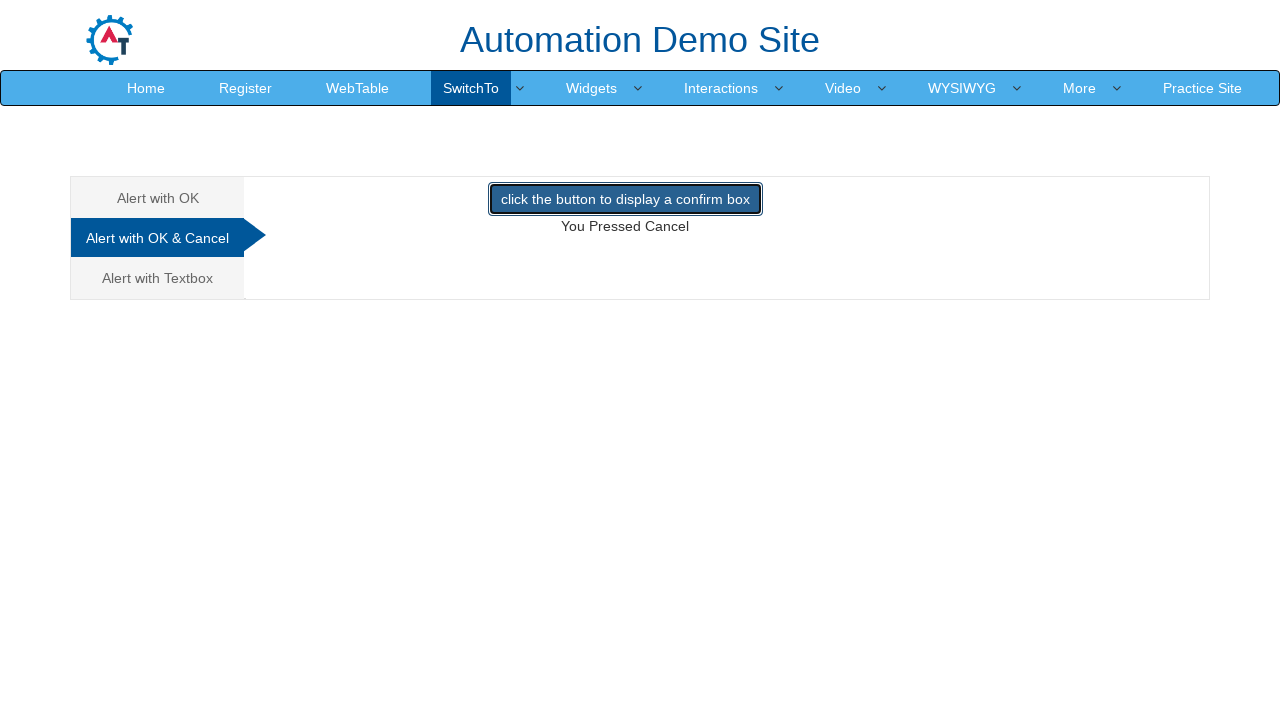

Verified 'You Pressed Cancel' text appeared after dismissing alert
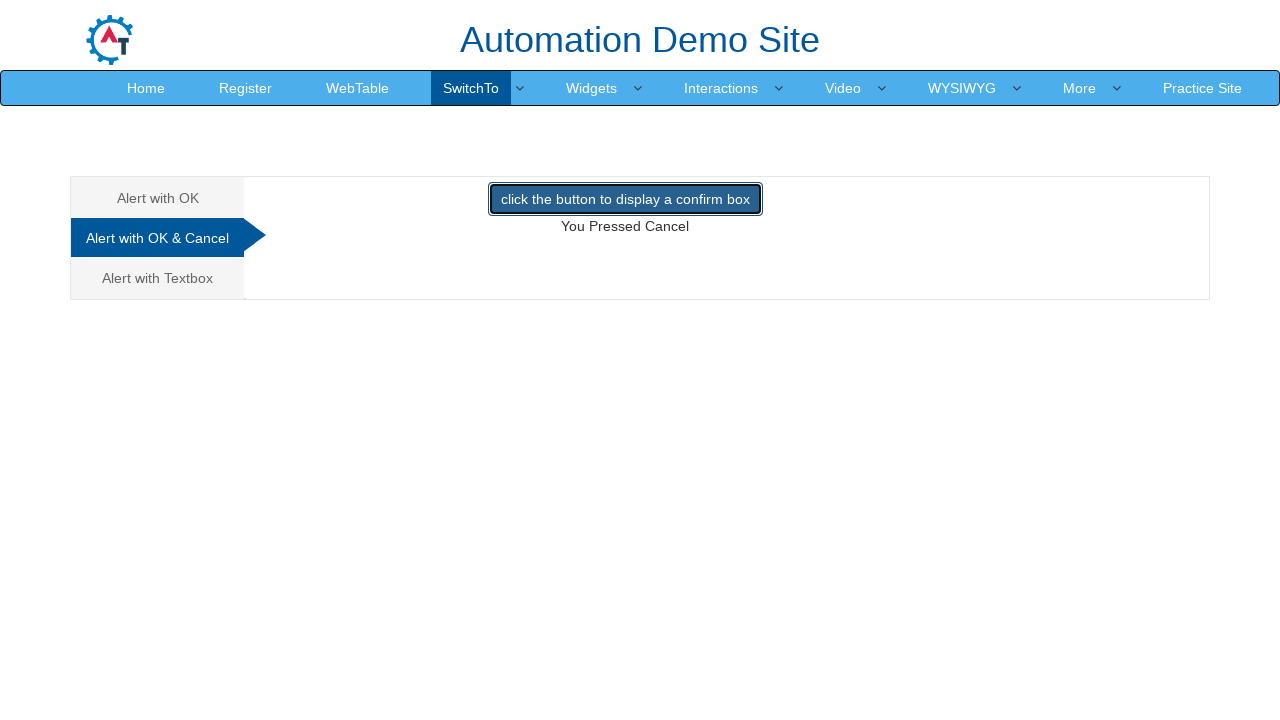

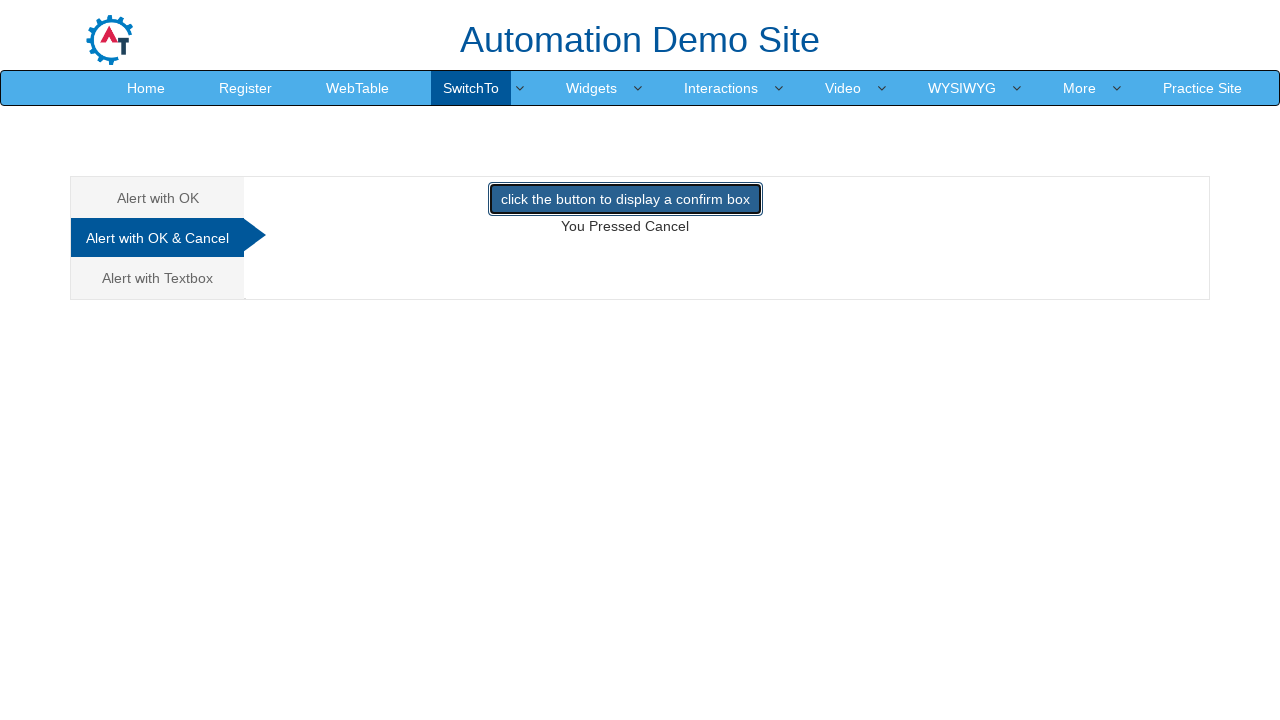